Tests the VWO free trial signup form with an invalid email address, filling the email field, clicking the consent checkbox, submitting the form, and verifying an error message appears.

Starting URL: https://vwo.com/free-trial/

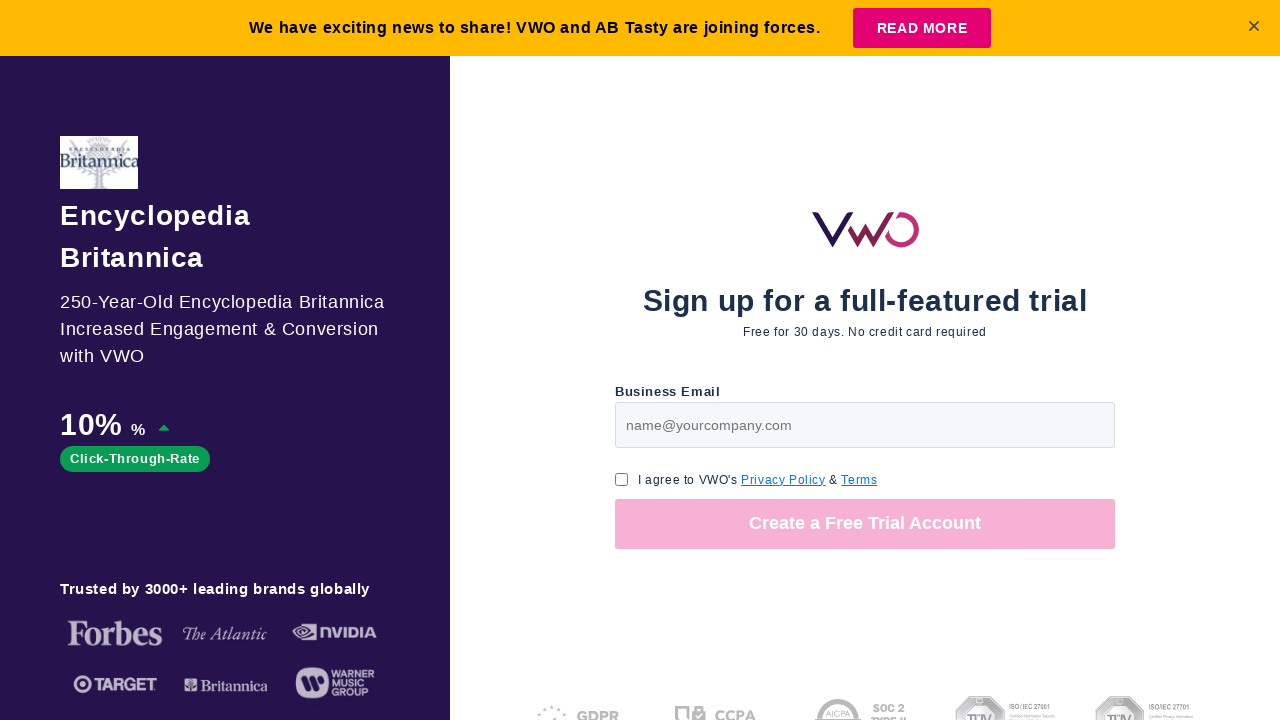

Filled email field with invalid email address 'invalid-email' on #page-v1-step1-email
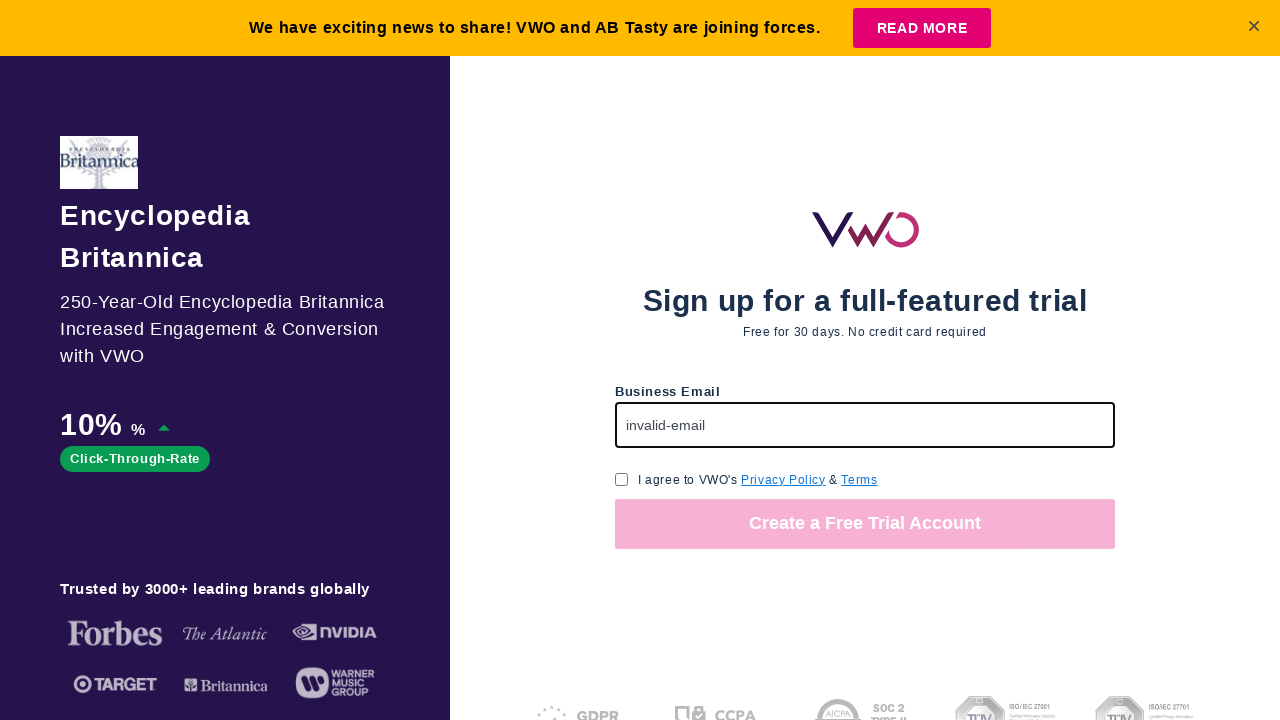

Clicked GDPR consent checkbox at (622, 479) on #page-free-trial-step1-cu-gdpr-consent-checkbox
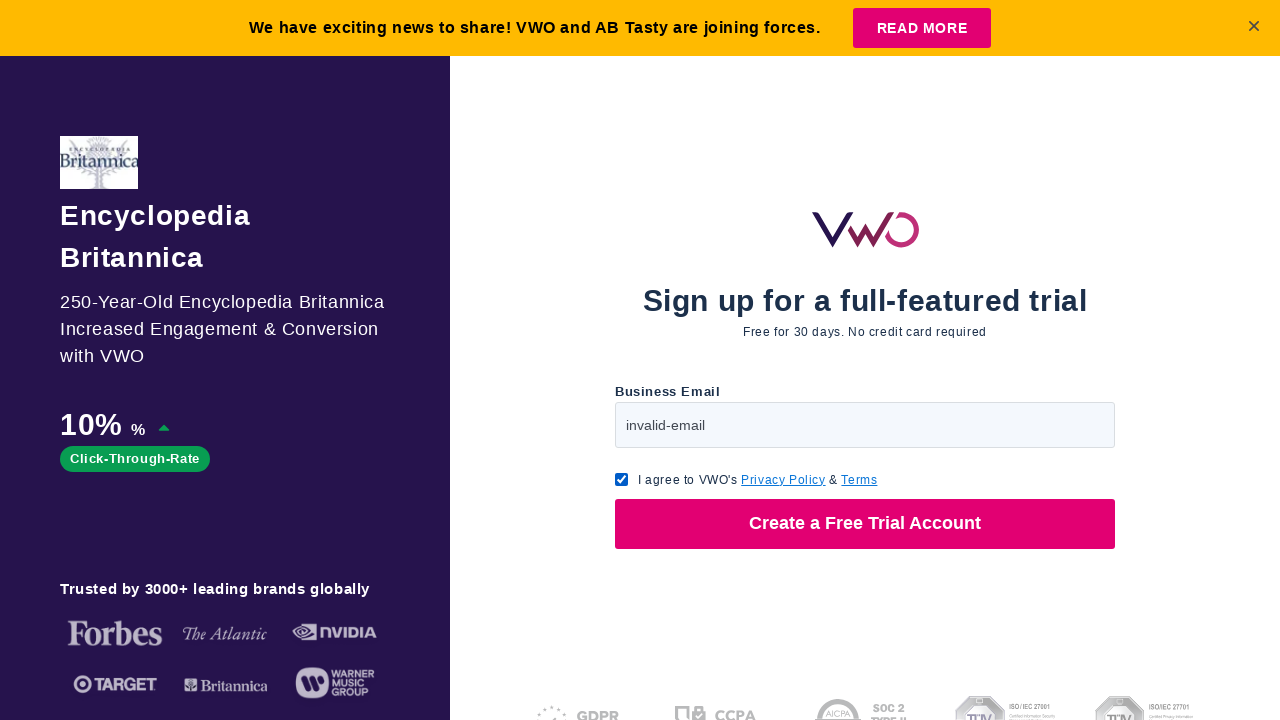

Clicked 'Create a Free Trial Account' submit button at (865, 524) on //button[text()="Create a Free Trial Account"]
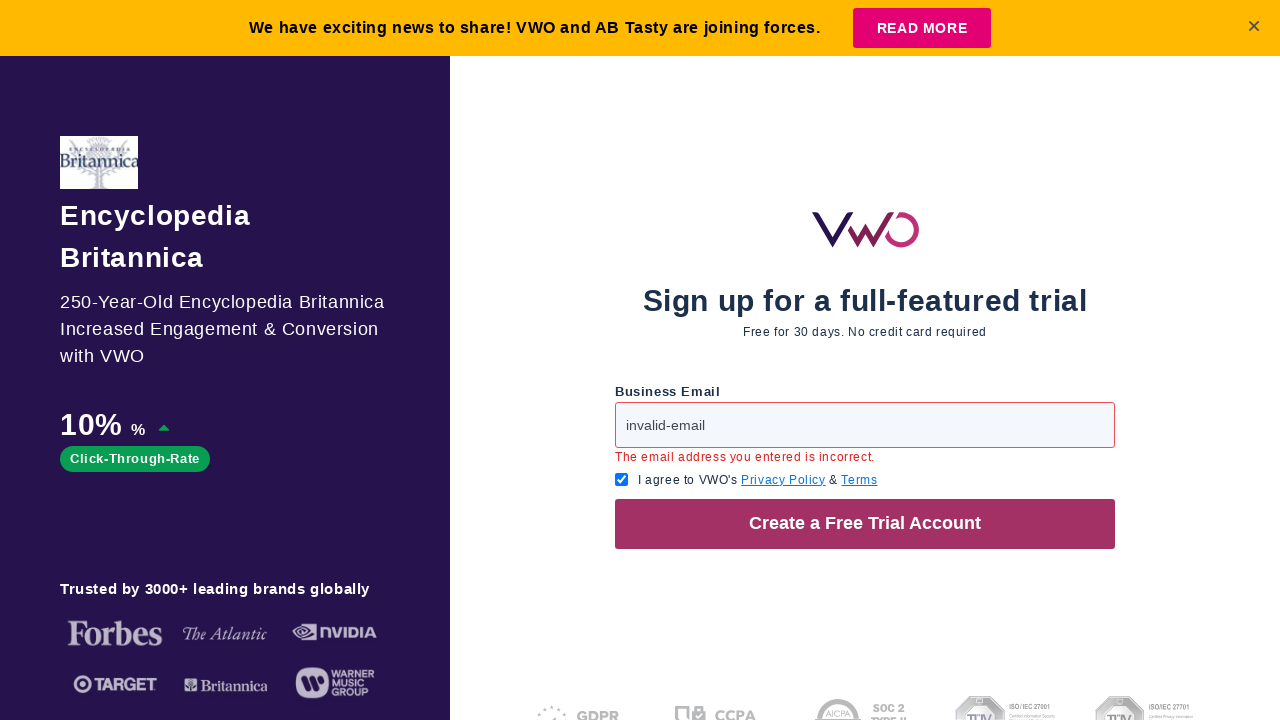

Error message appeared for invalid email address
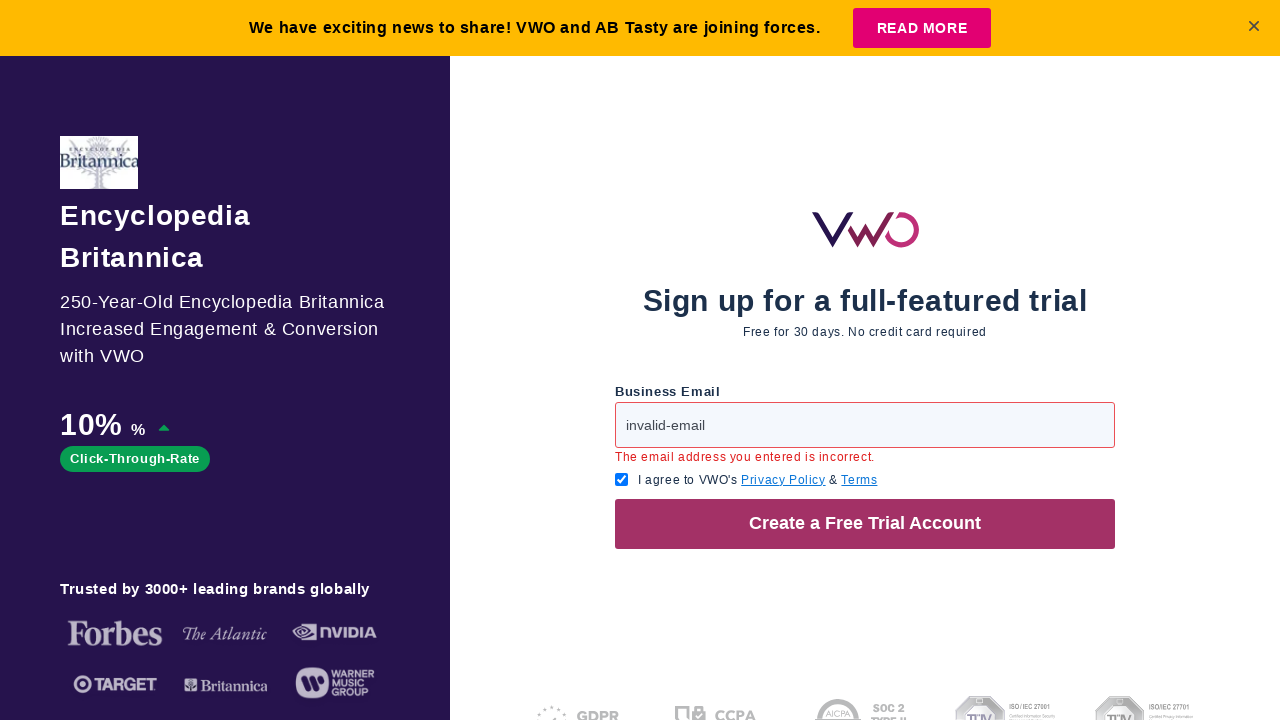

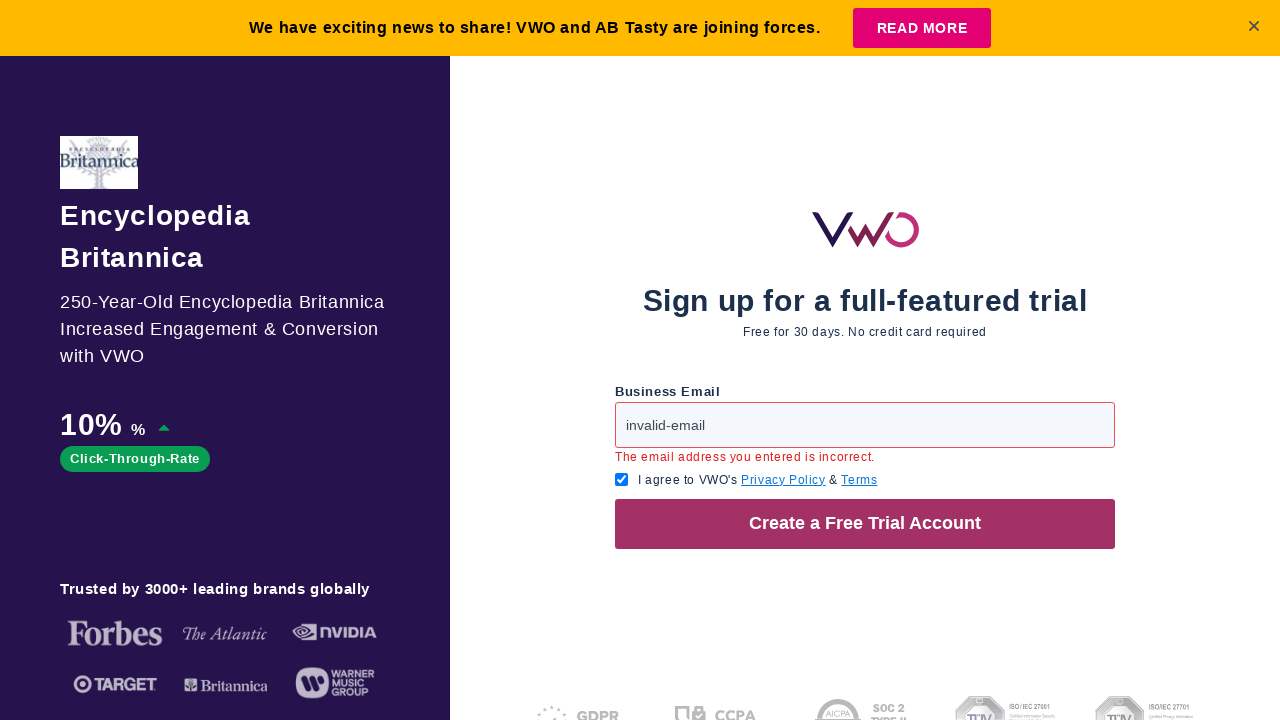